Navigates to the shop page on Rahul Shetty Academy's Angular practice site, iterates through product cards to find "Blackberry", and adds it to the cart.

Starting URL: https://rahulshettyacademy.com/angularpractice/

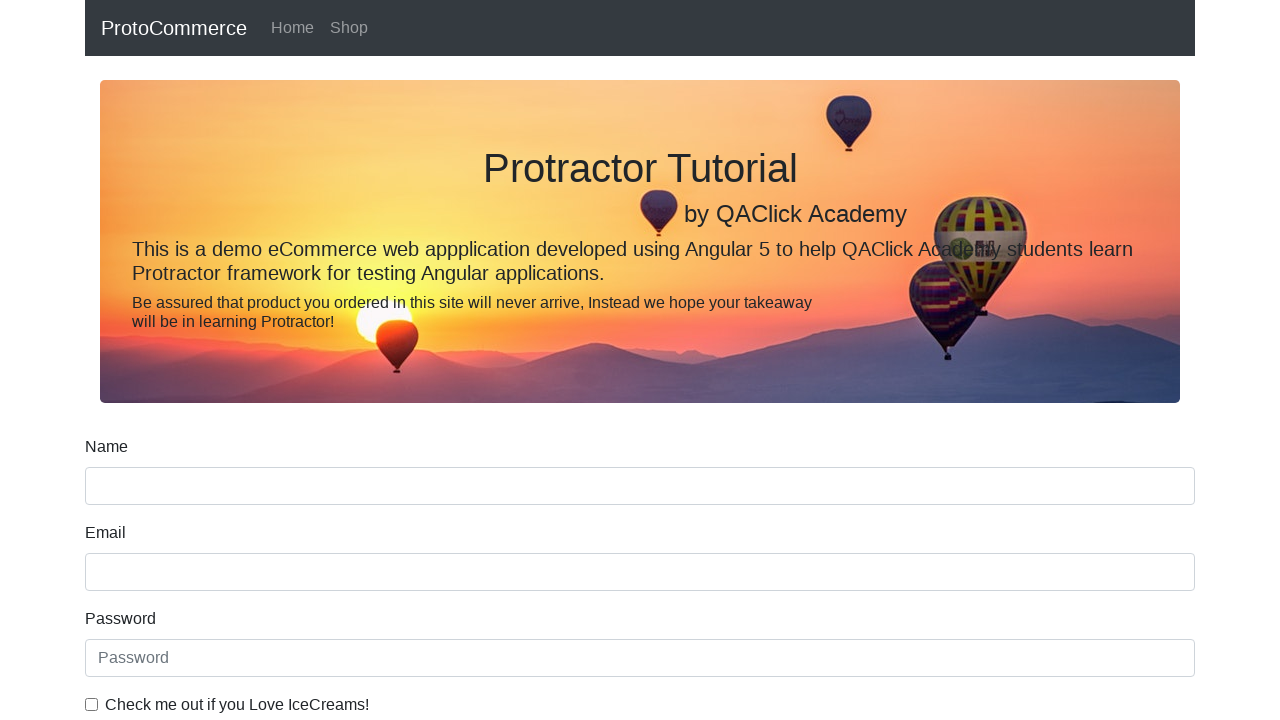

Clicked on Shop navigation link at (349, 28) on a.nav-link:has-text('Shop')
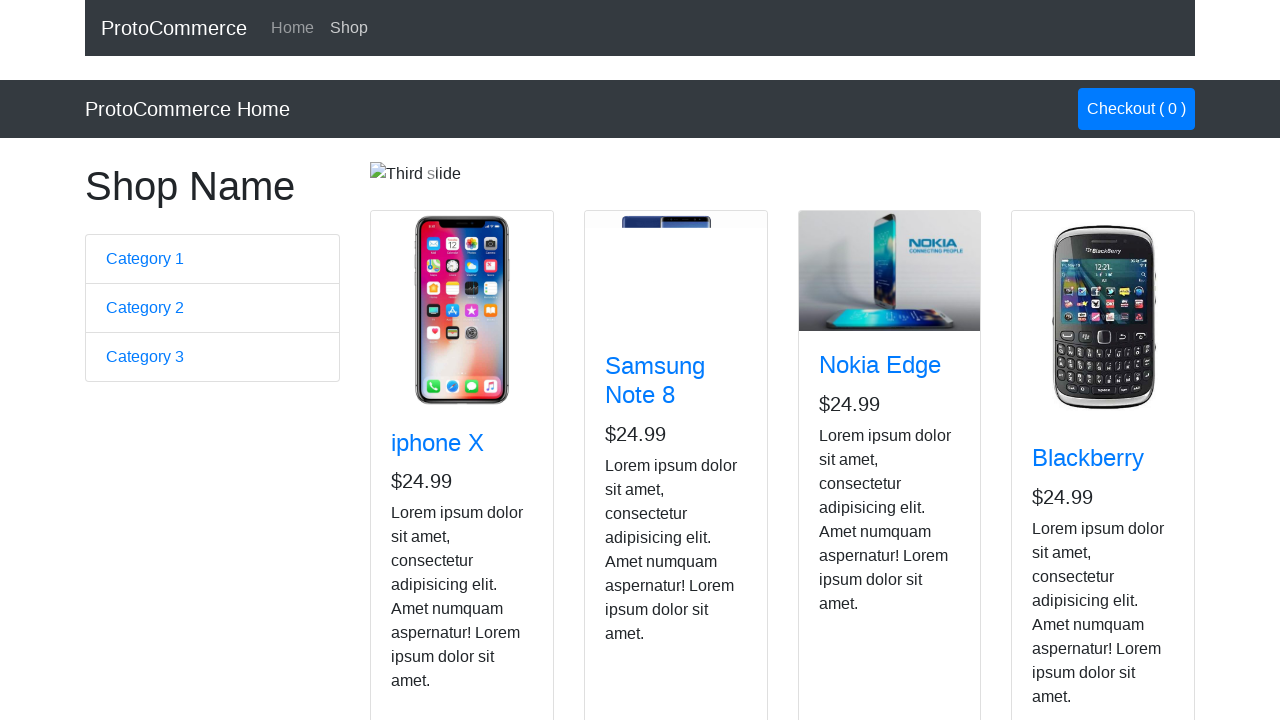

Product cards loaded on shop page
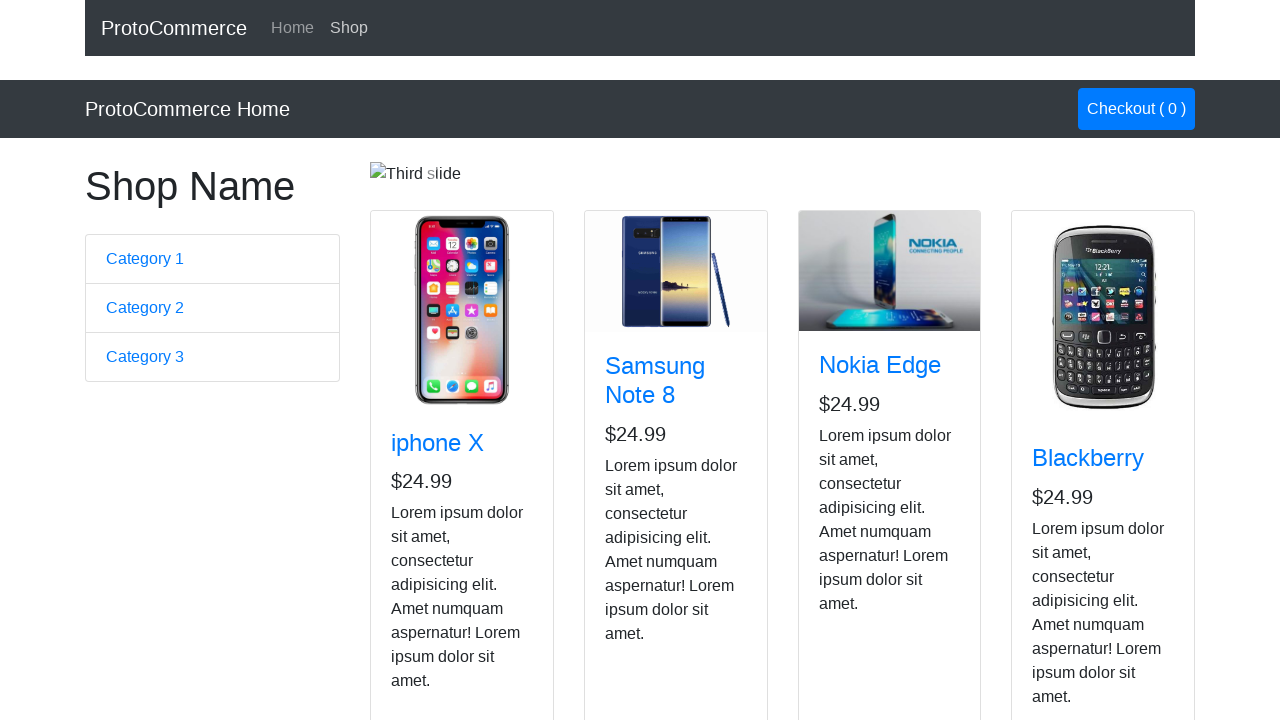

Retrieved all product cards
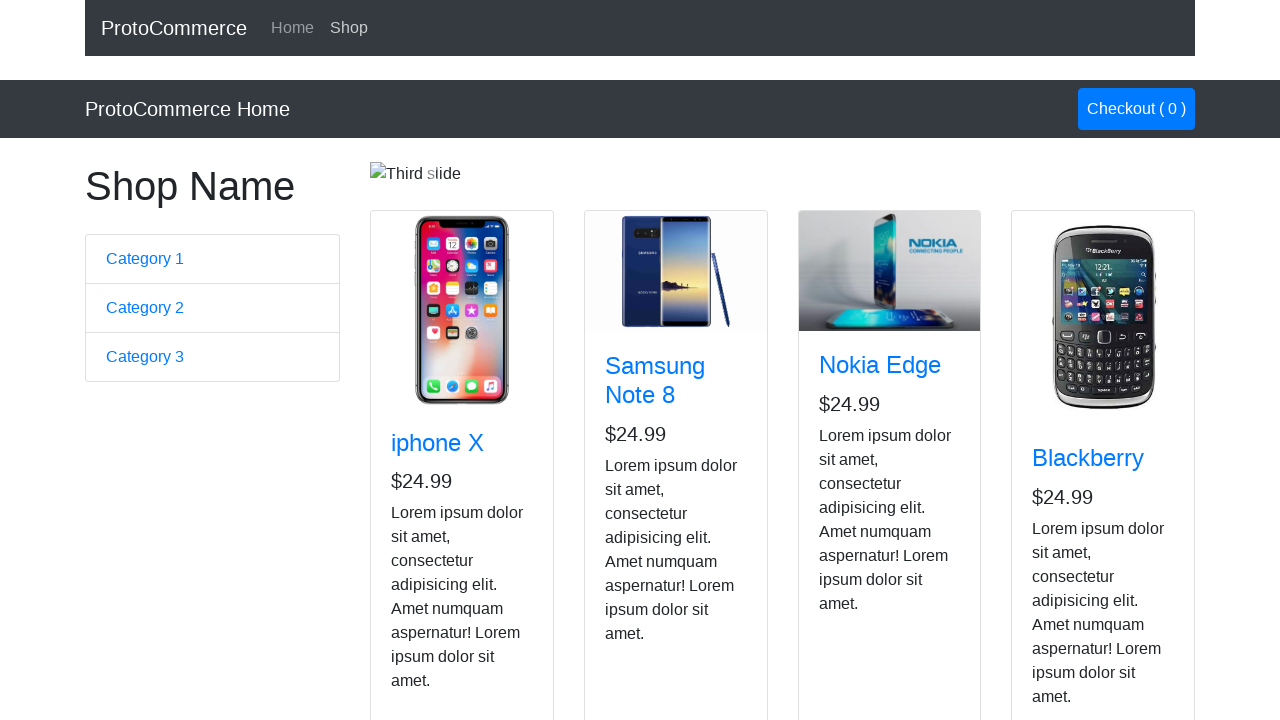

Checked product: iphone X
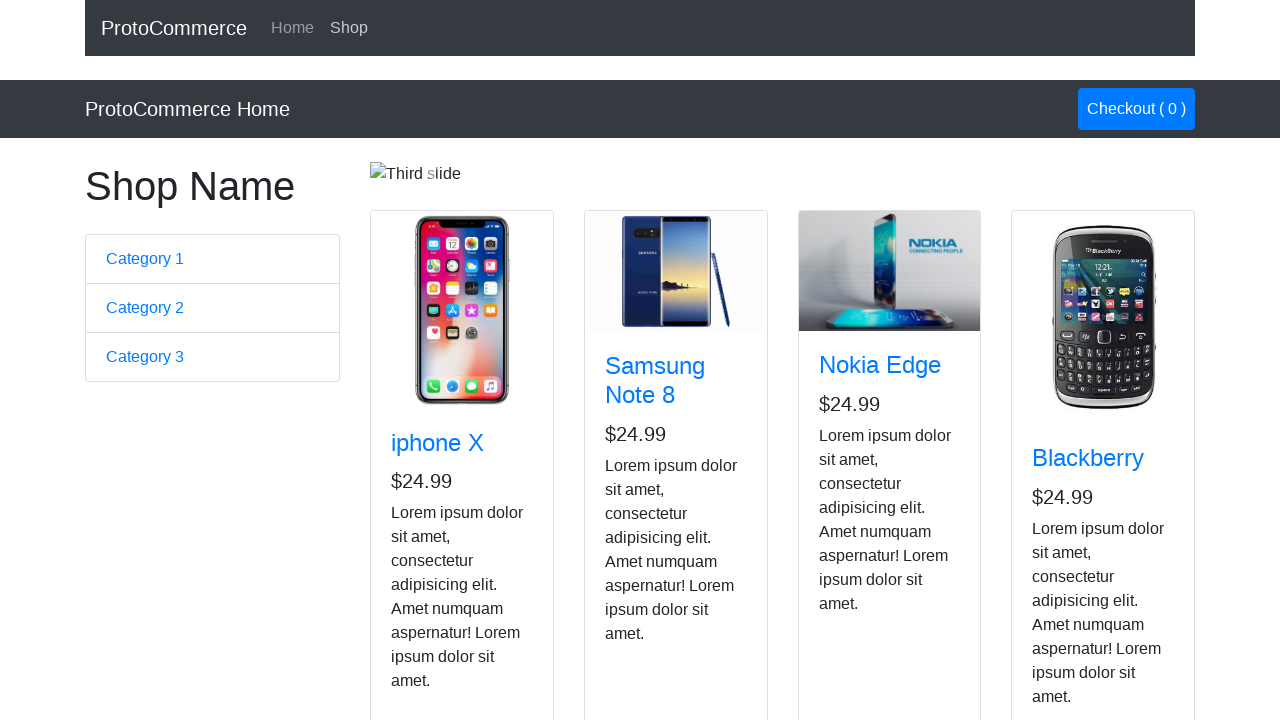

Checked product: Samsung Note 8
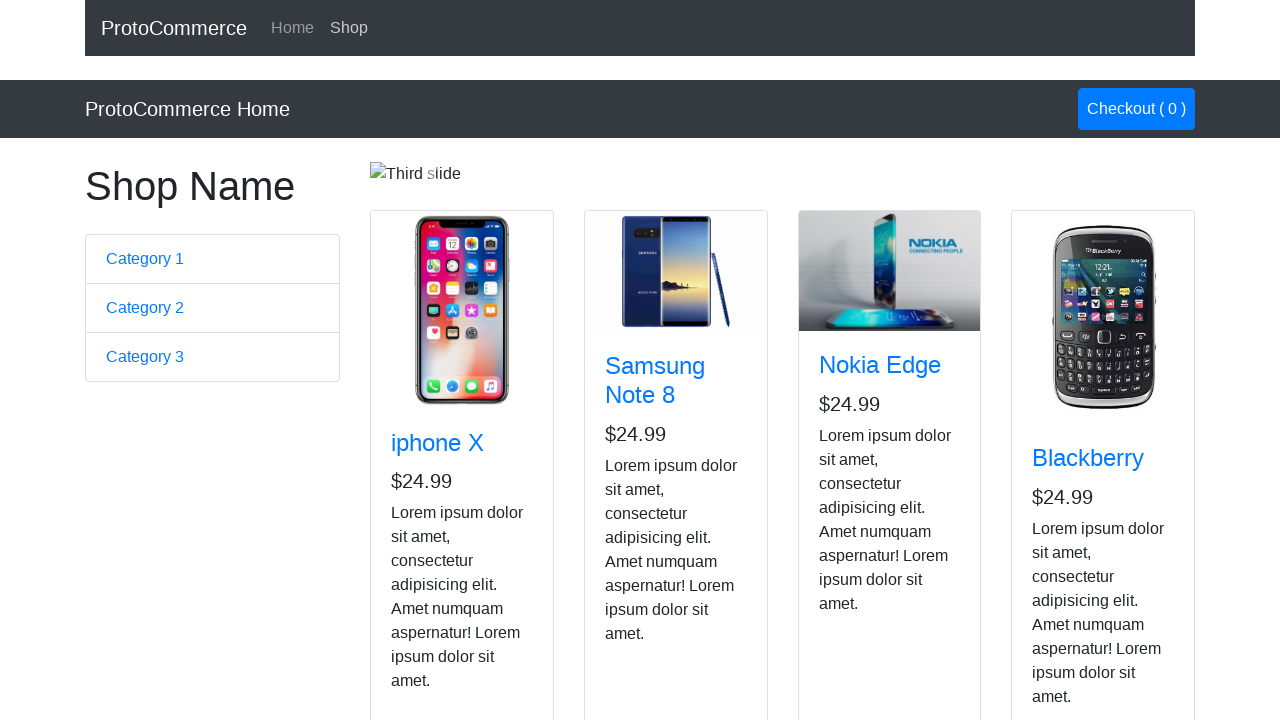

Checked product: Nokia Edge
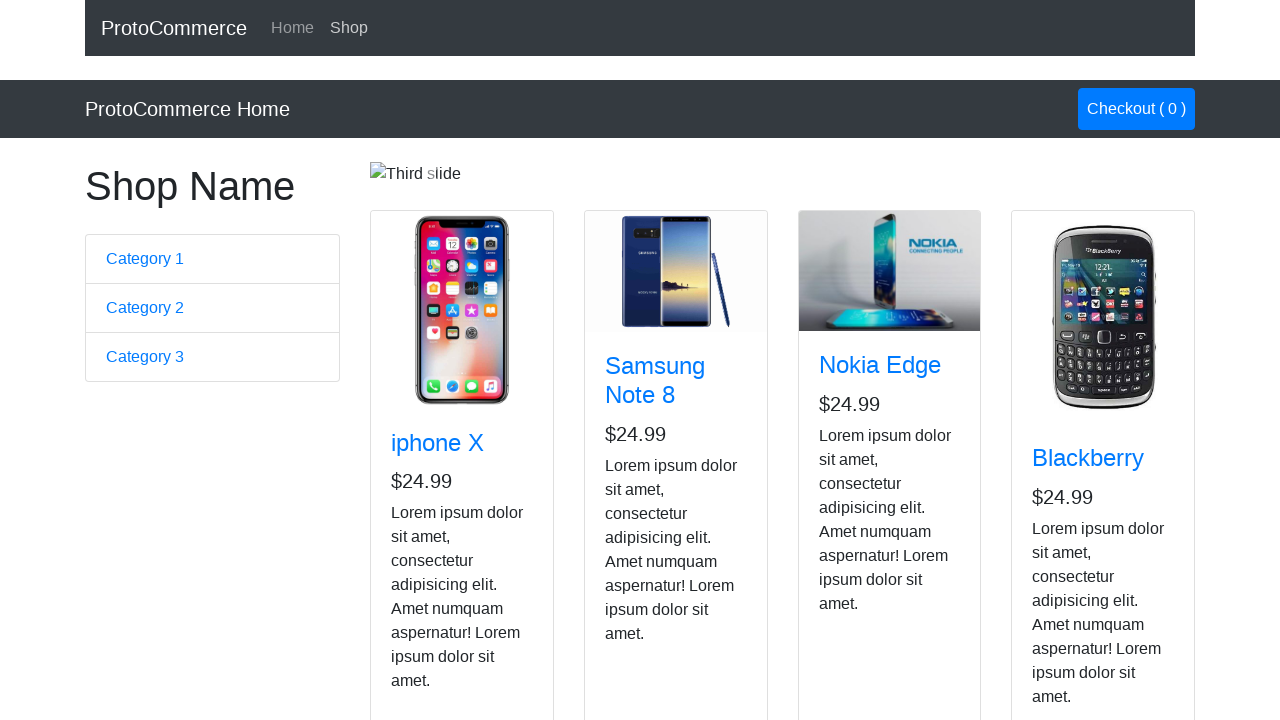

Checked product: Blackberry
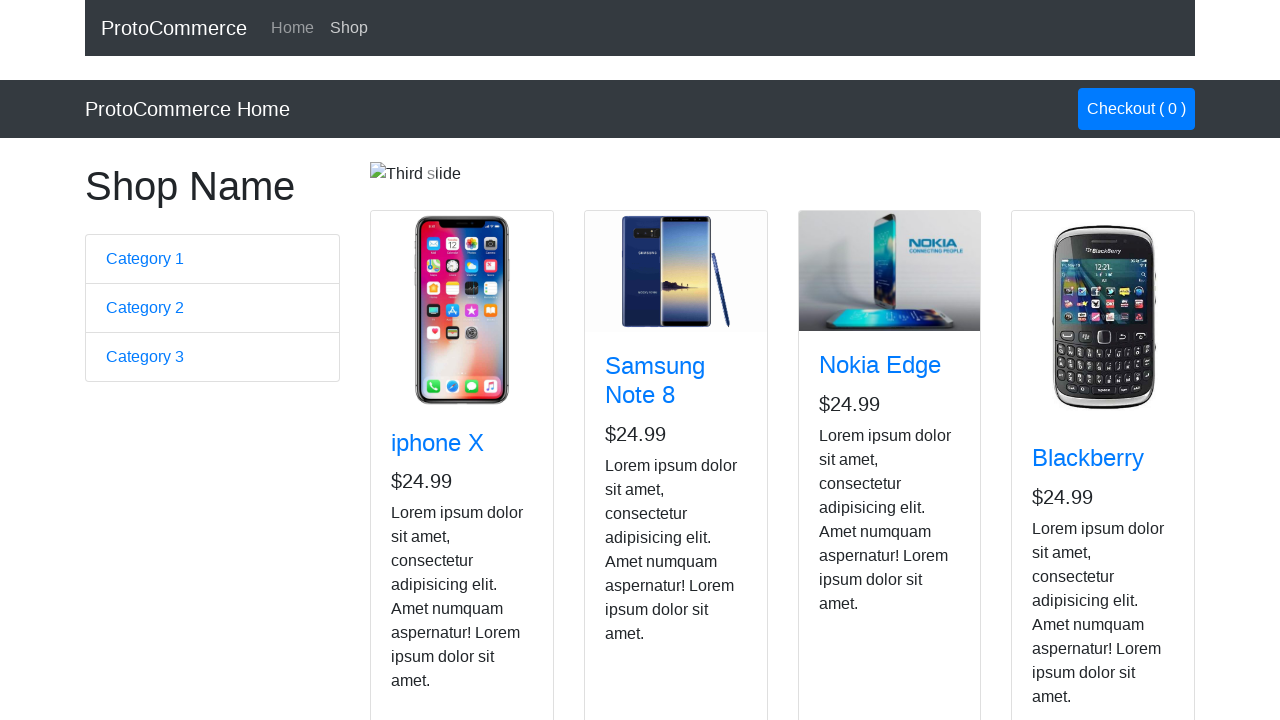

Clicked Add button for Blackberry product at (1068, 528) on div.card.h-100 >> nth=3 >> button:has-text('Add')
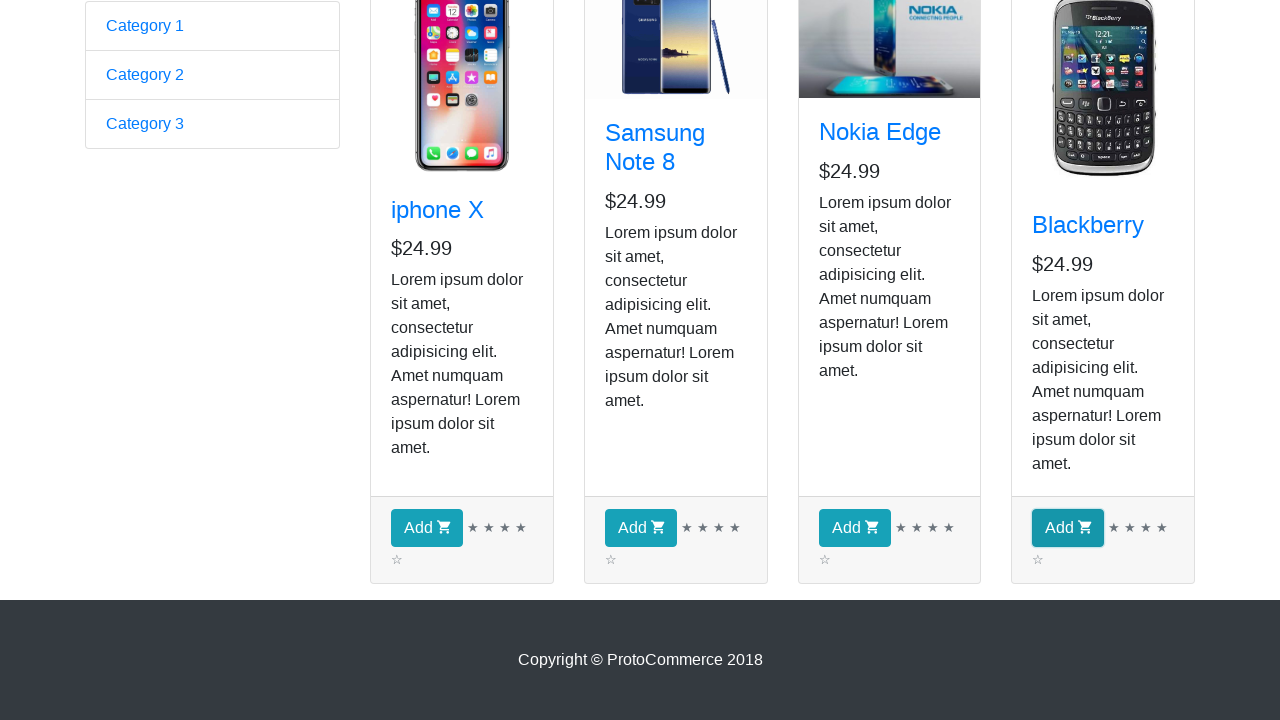

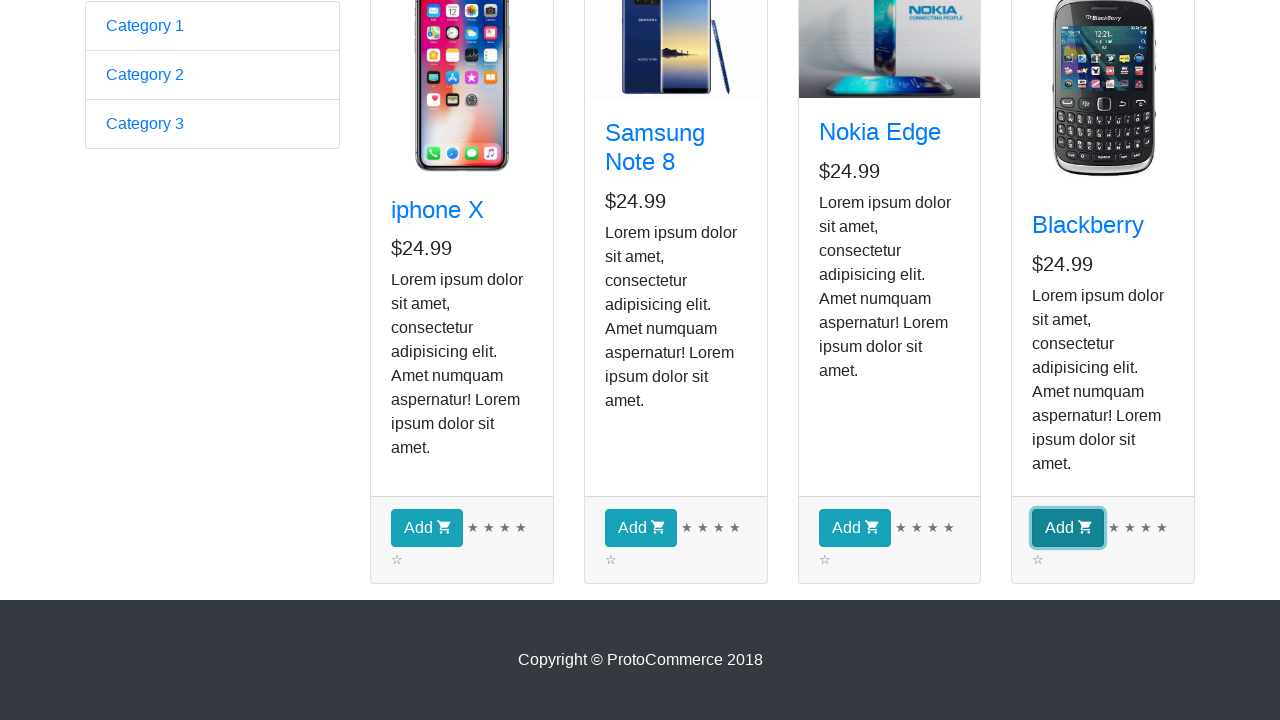